Tests the Alerts, Frame & Windows section of DemoQA by navigating to Browser Windows, clicking the New Tab button, verifying the new tab opens with expected content, and switching back to the original tab.

Starting URL: https://demoqa.com/

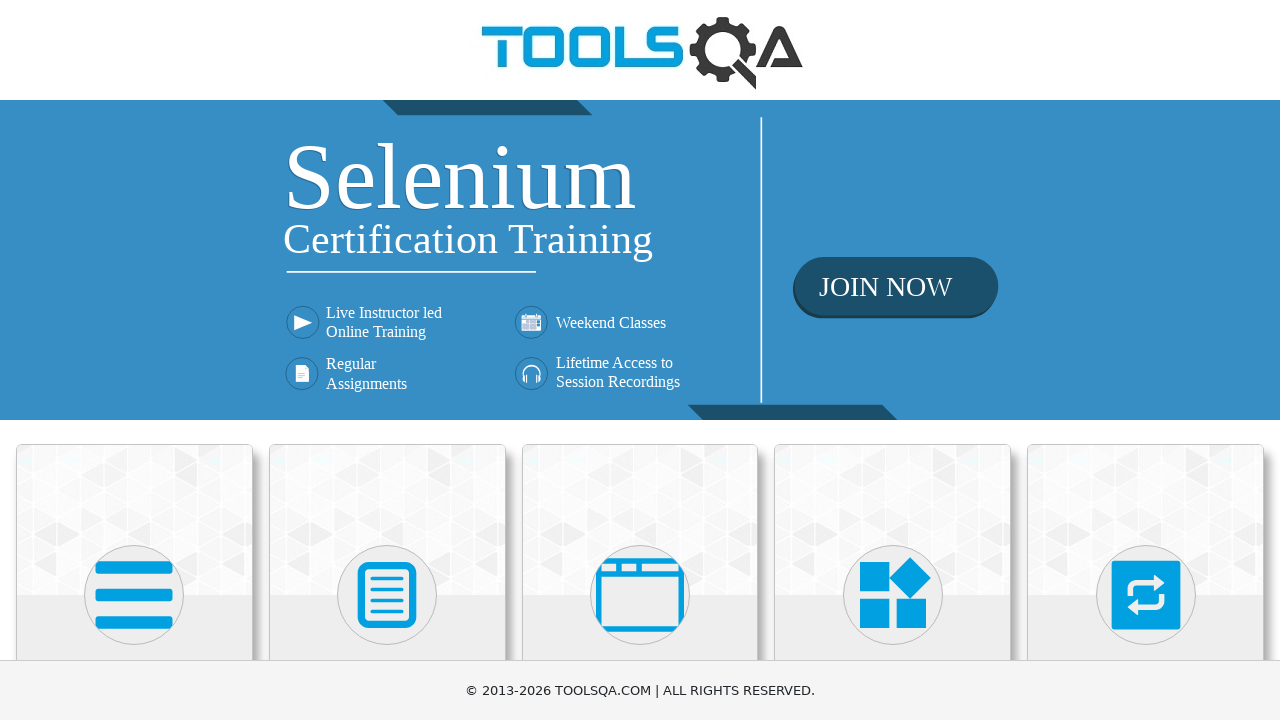

Scrolled down to view cards
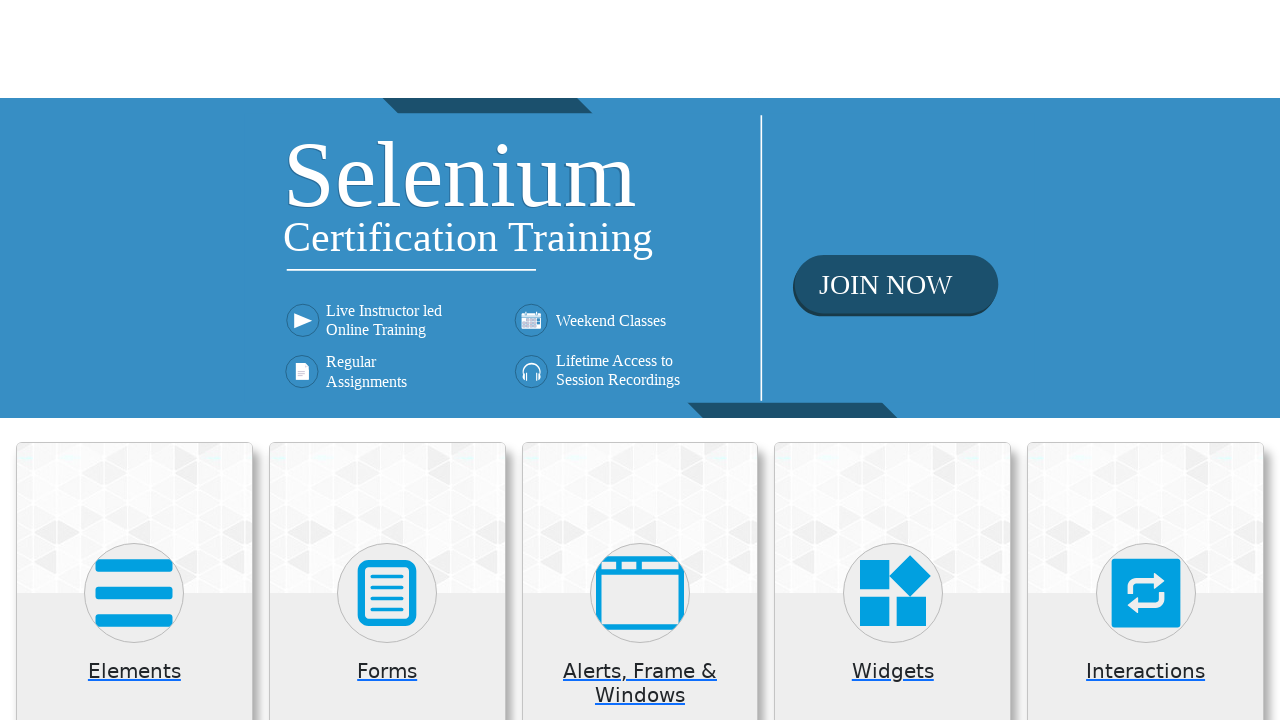

Clicked on Alerts, Frame & Windows card at (640, 200) on (//*[@class='card mt-4 top-card'])[3]
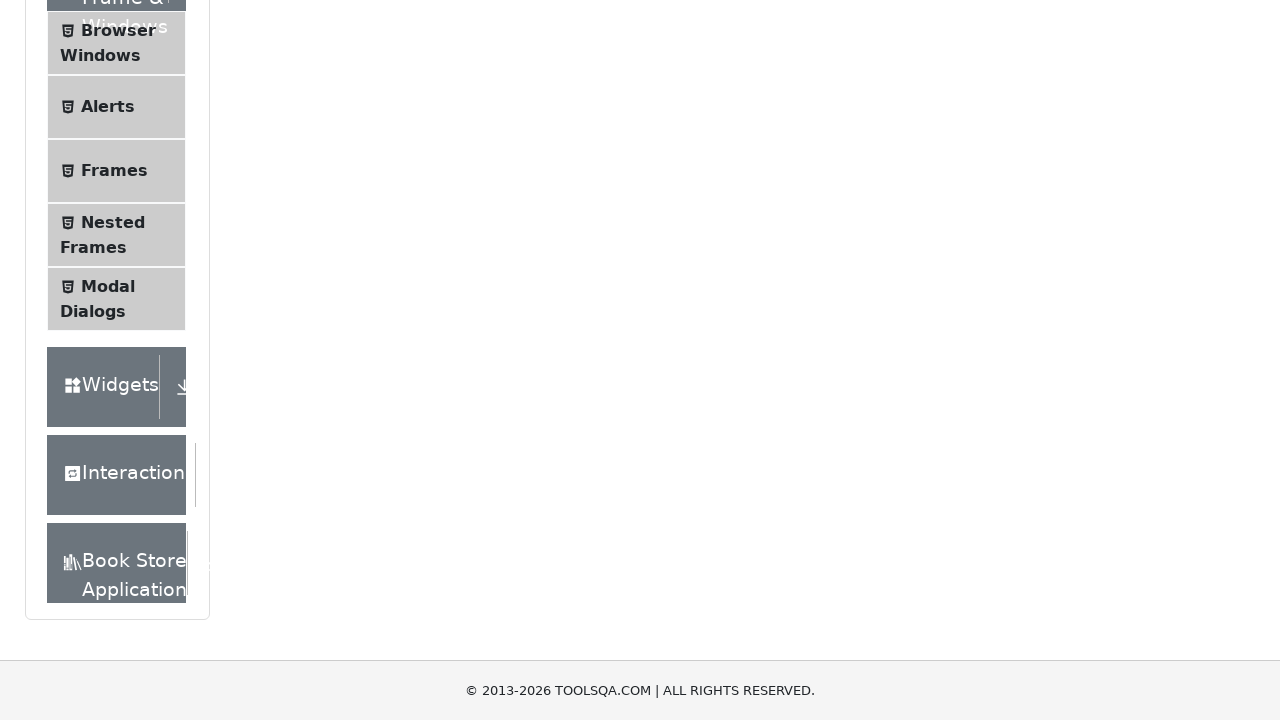

Instruction text loaded and visible
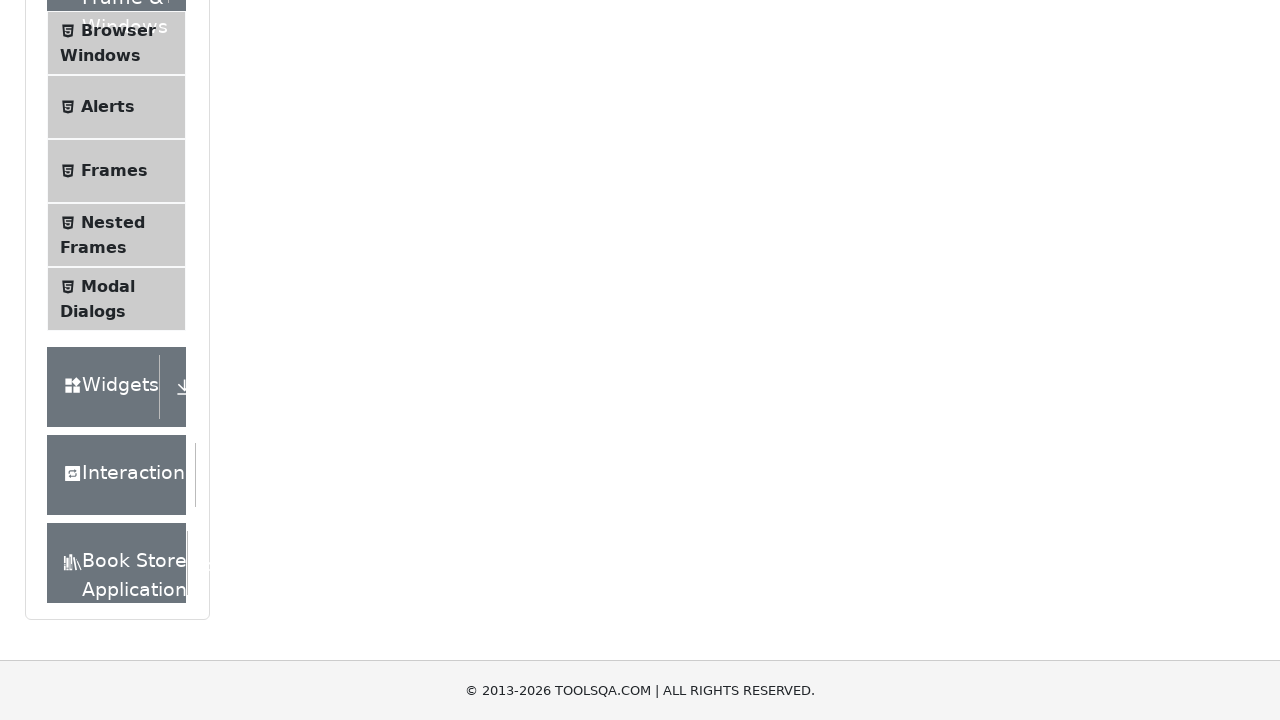

Clicked on Browser Windows in left menu at (118, 30) on xpath=//*[text()='Browser Windows']
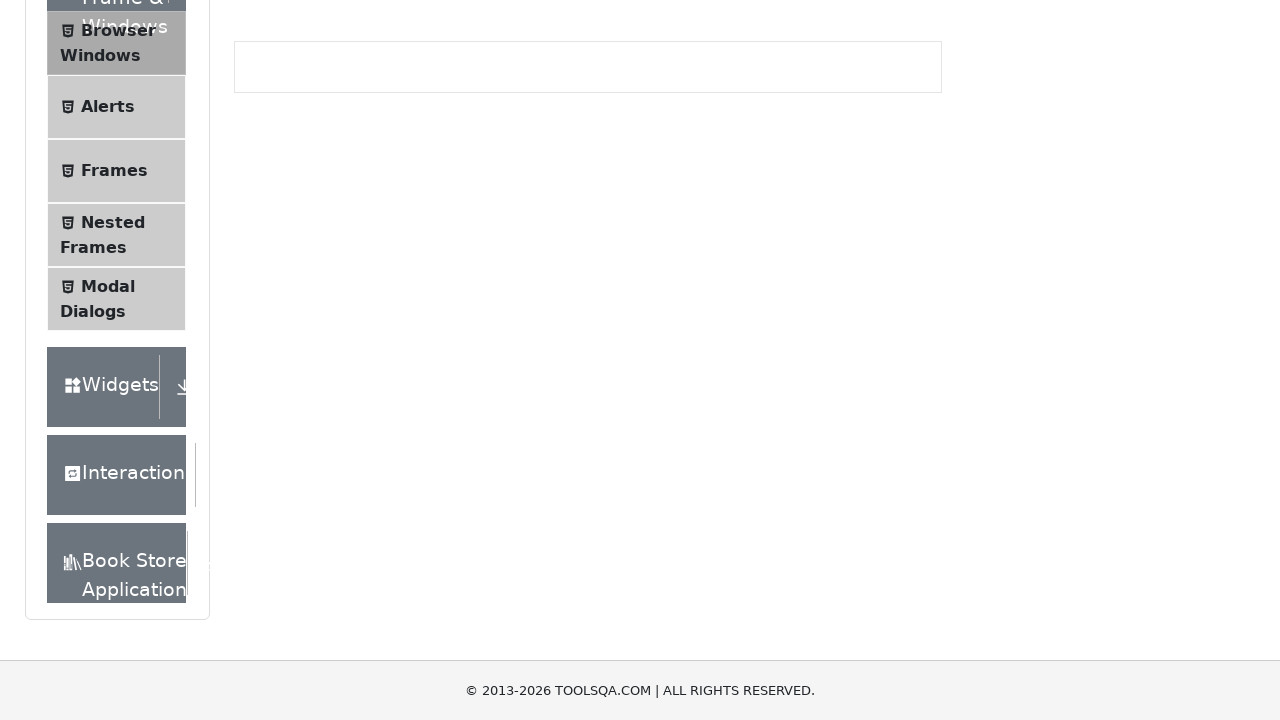

New Tab button is visible
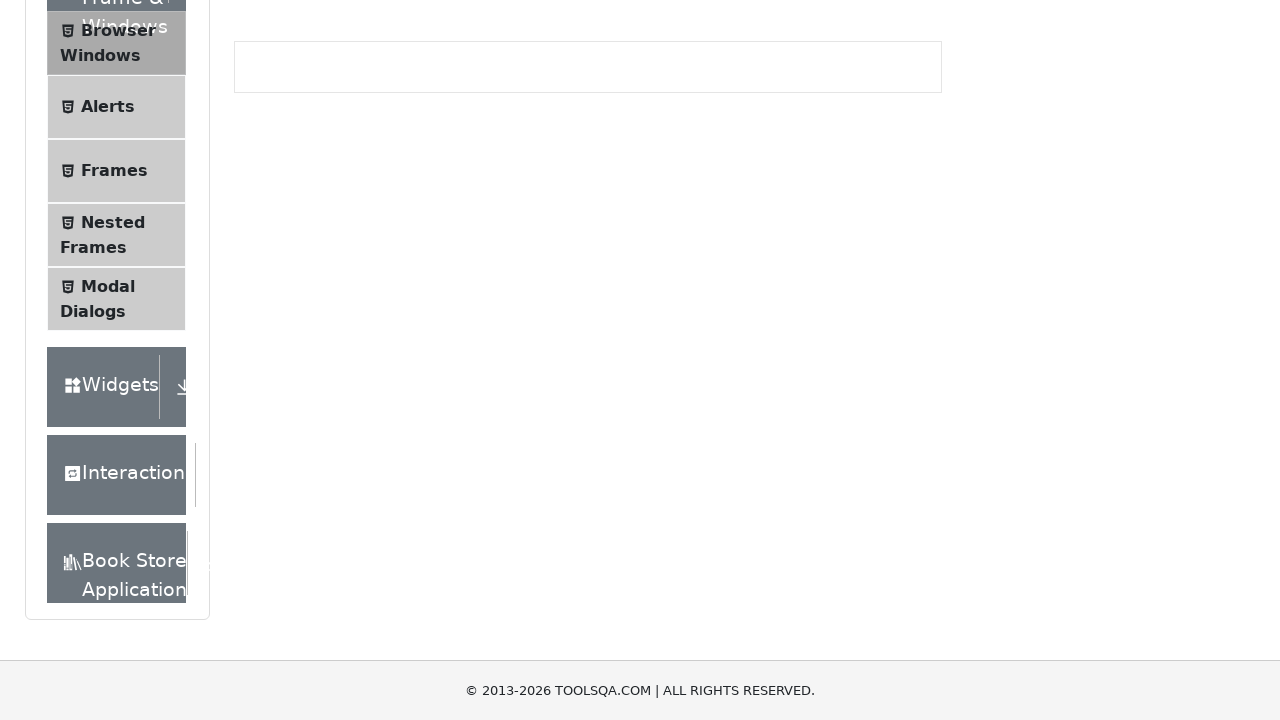

Clicked New Tab button to open new tab at (280, 242) on xpath=//*[text()='New Tab']
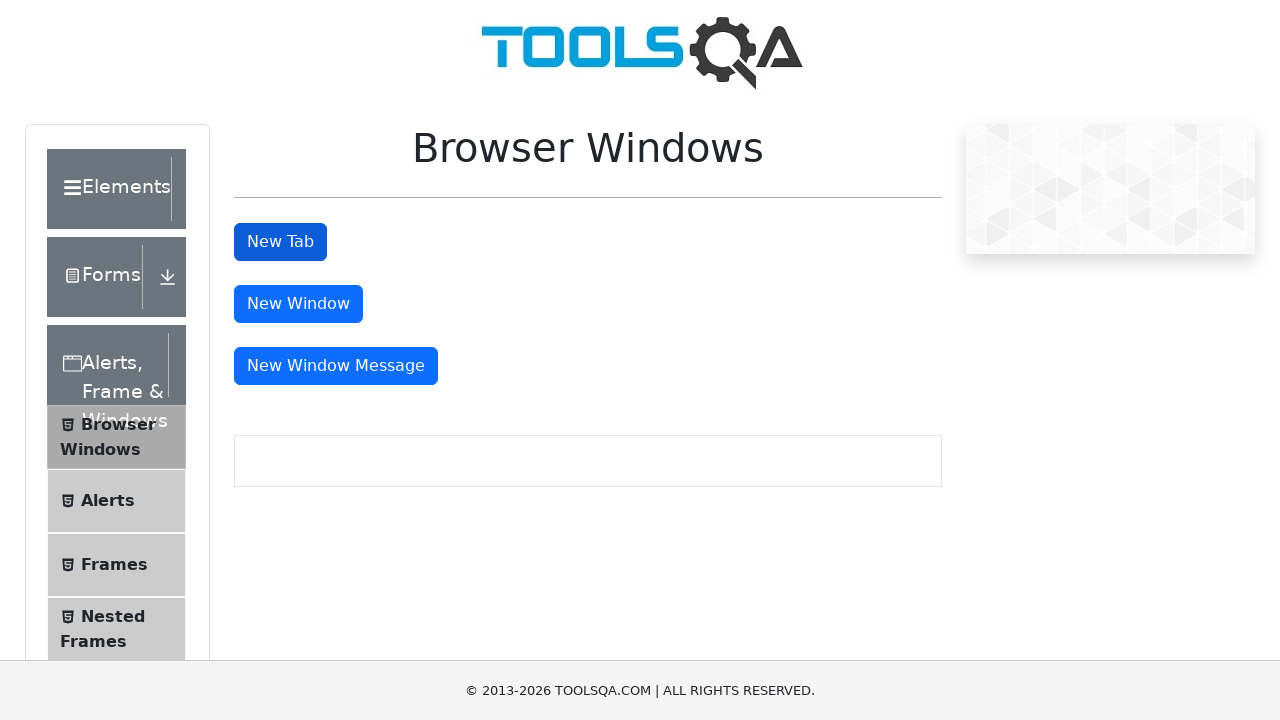

Captured reference to new tab
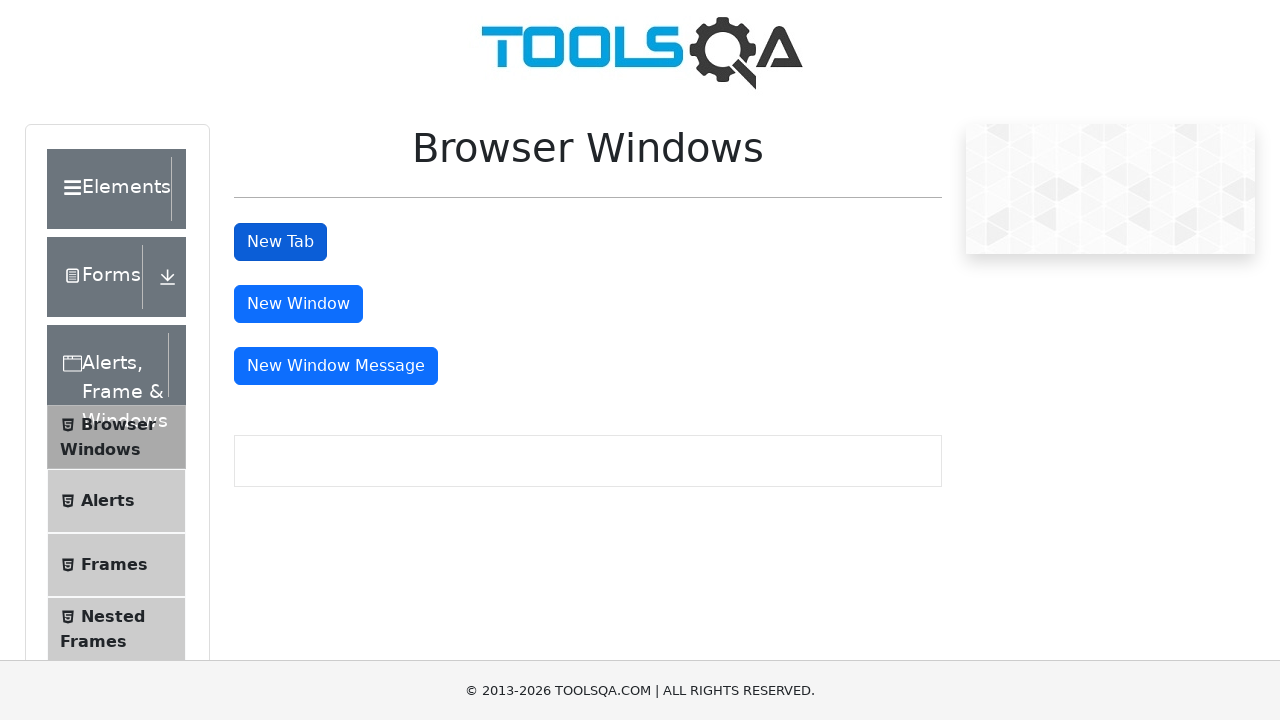

New tab loaded with heading visible
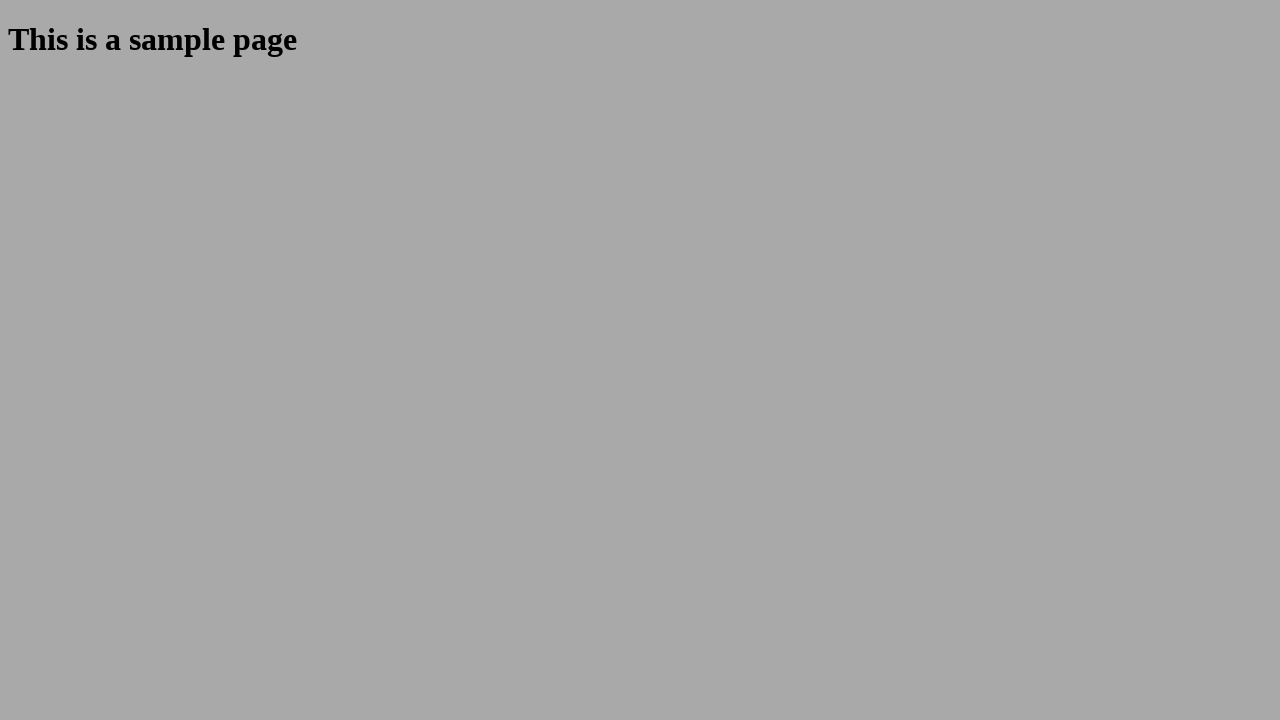

Switched back to original tab
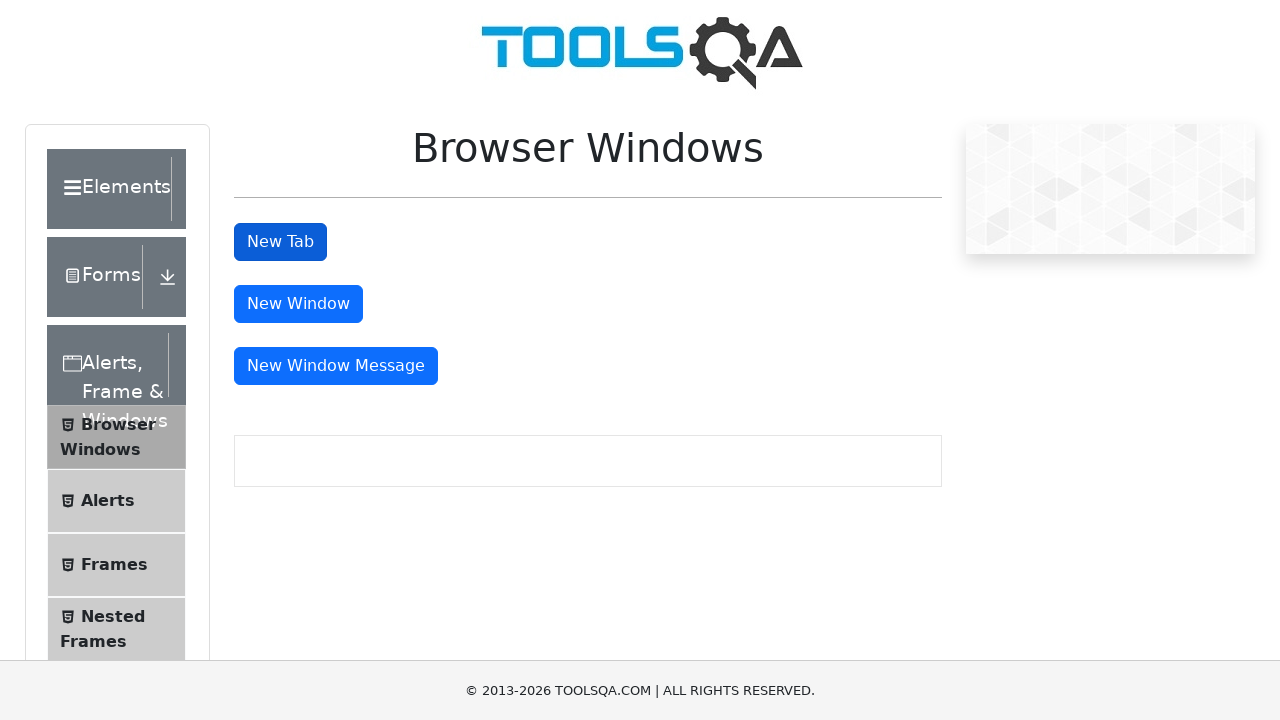

Verified New Tab button is still visible on original page
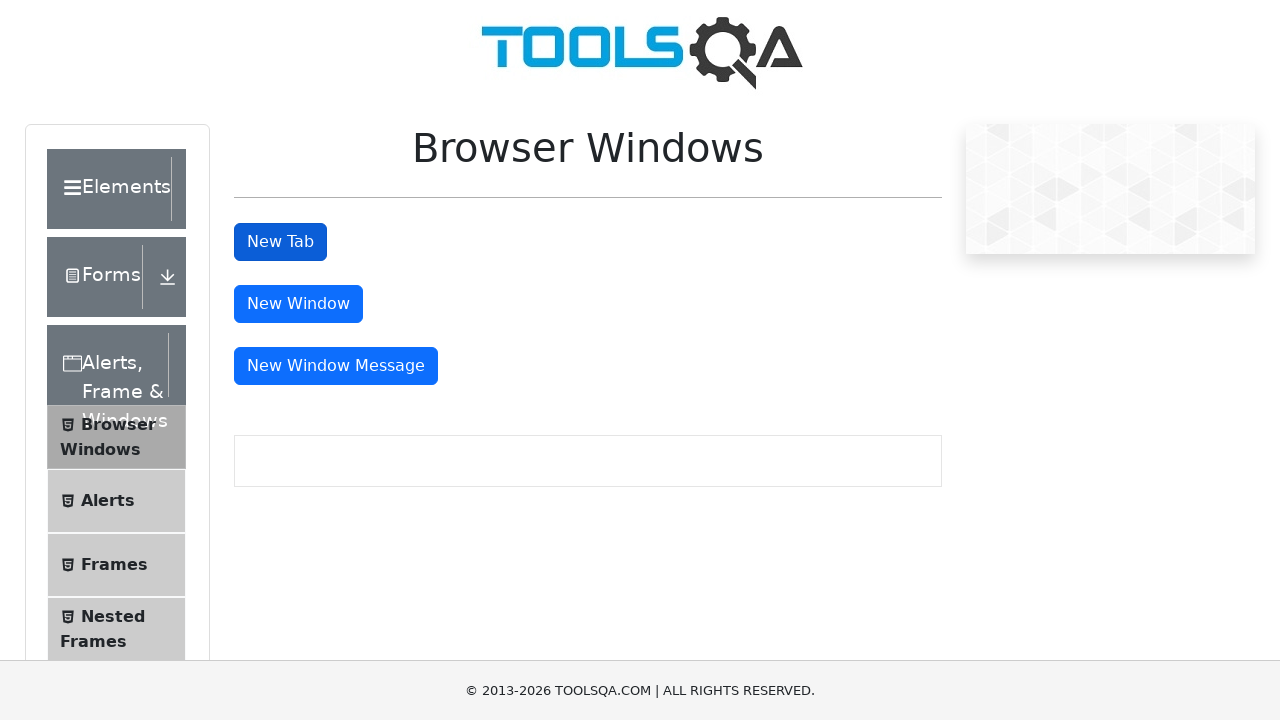

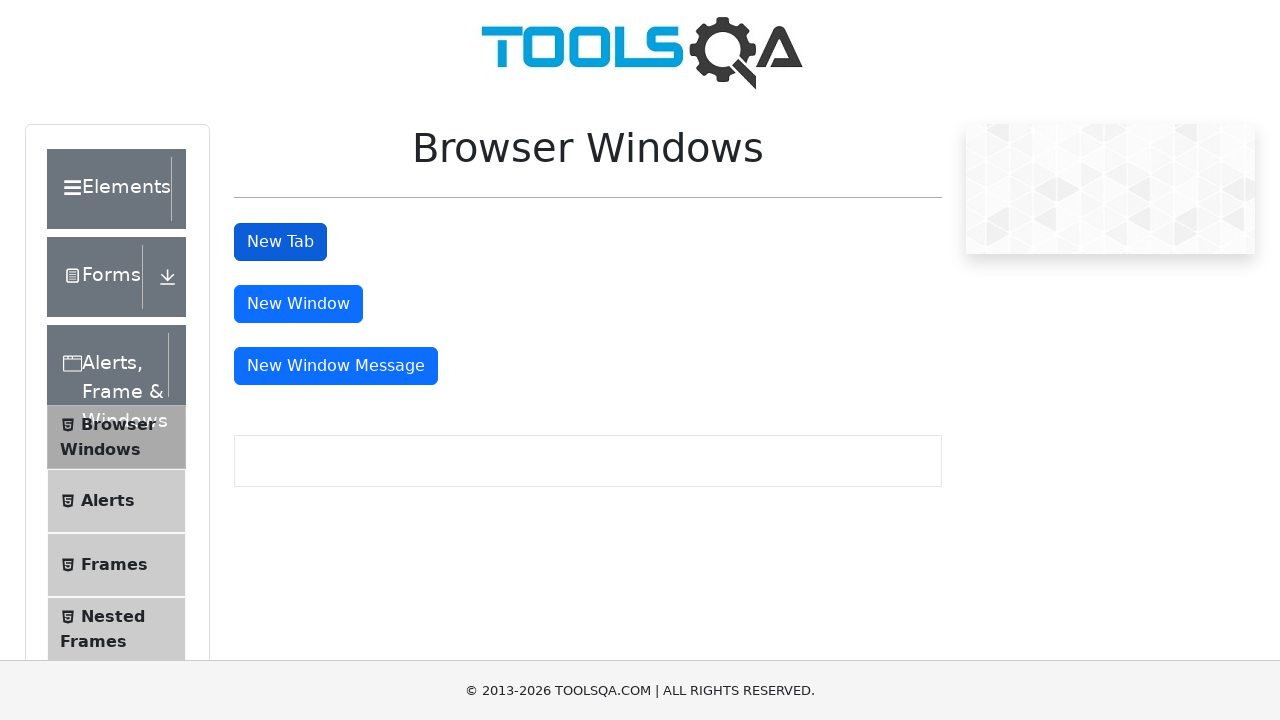